Tests KMPlayer website navigation, handling a potential popup and hovering over PC menu to click KMPlayer link

Starting URL: https://www.kmplayer.com/home

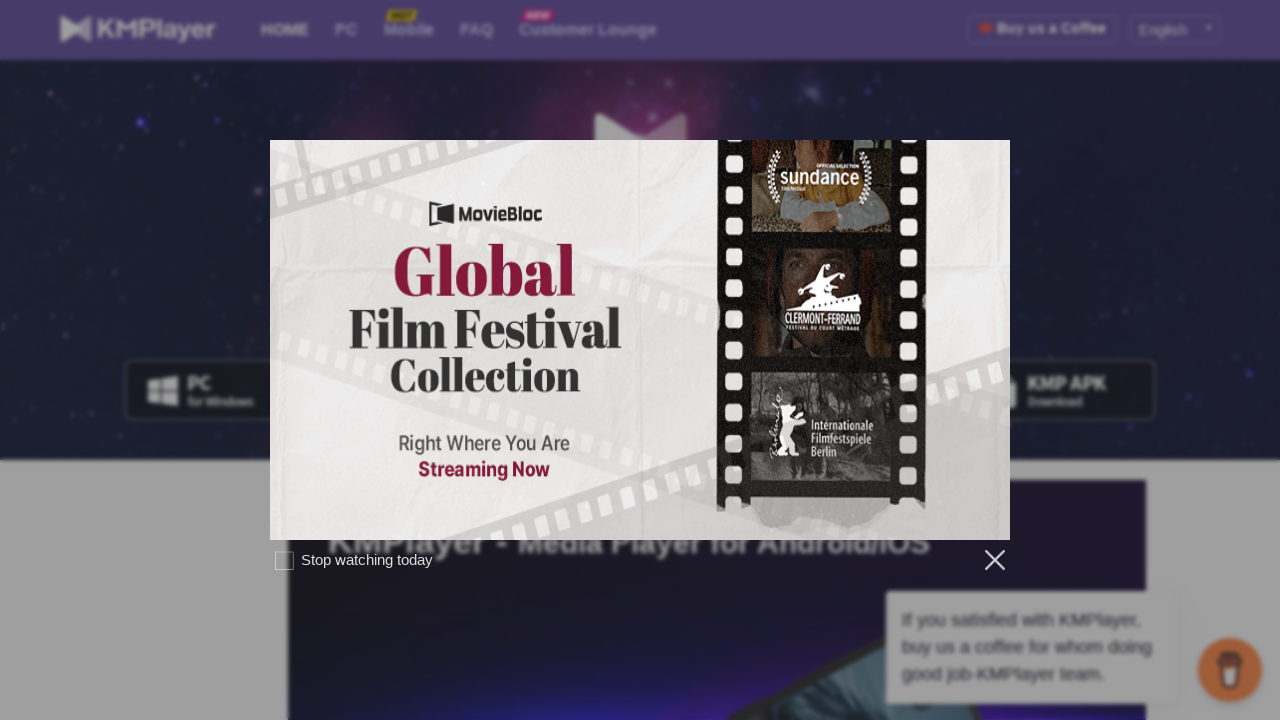

Closed popup by clicking close button at (985, 560) on div.pop-container div.close
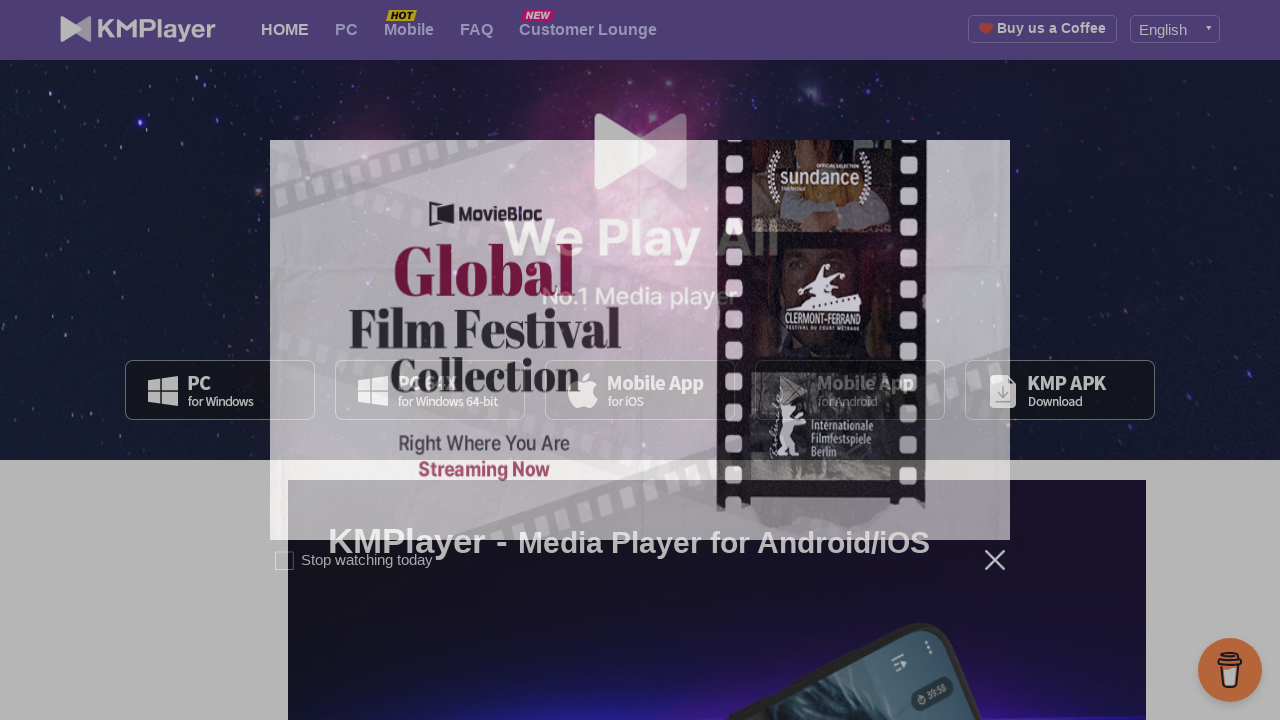

Waited 2 seconds for popup to close
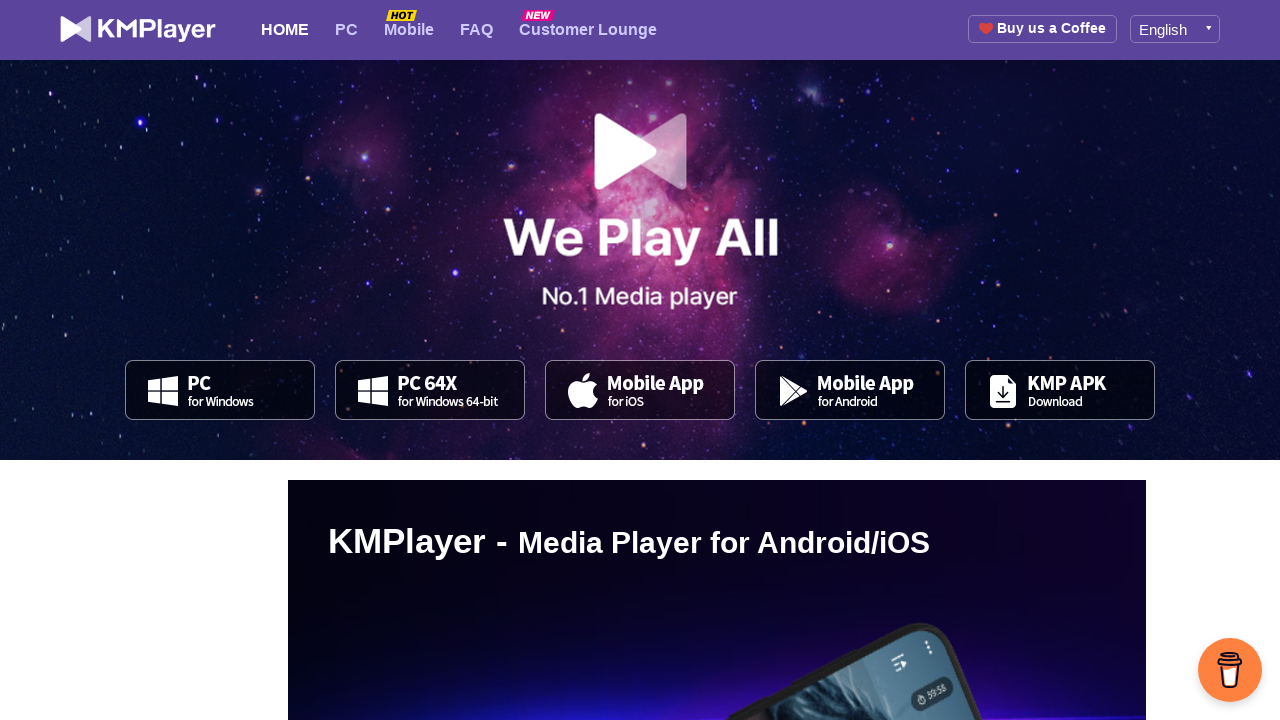

Hovered over PC menu item at (346, 30) on li.pc.pc64x
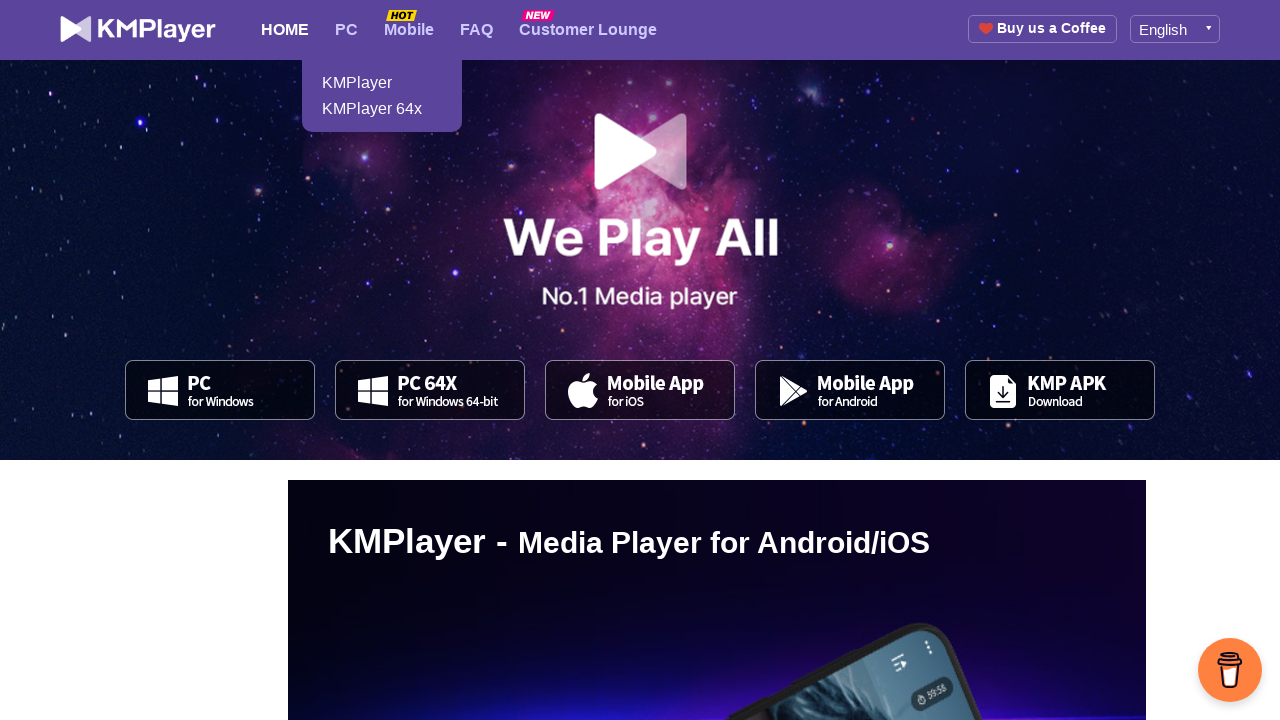

Clicked on KMPlayer link in PC menu at (382, 83) on xpath=//li[@class='pc']/a[text()='KMPlayer']
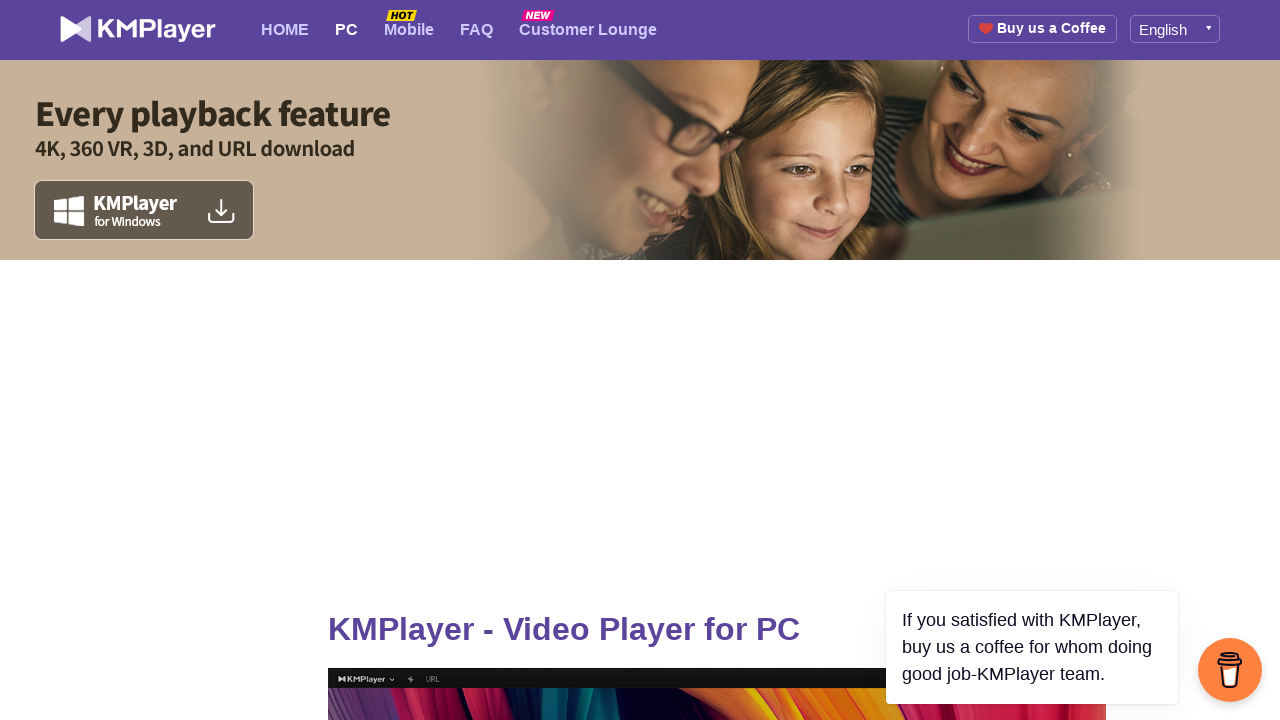

KMPlayer header loaded successfully
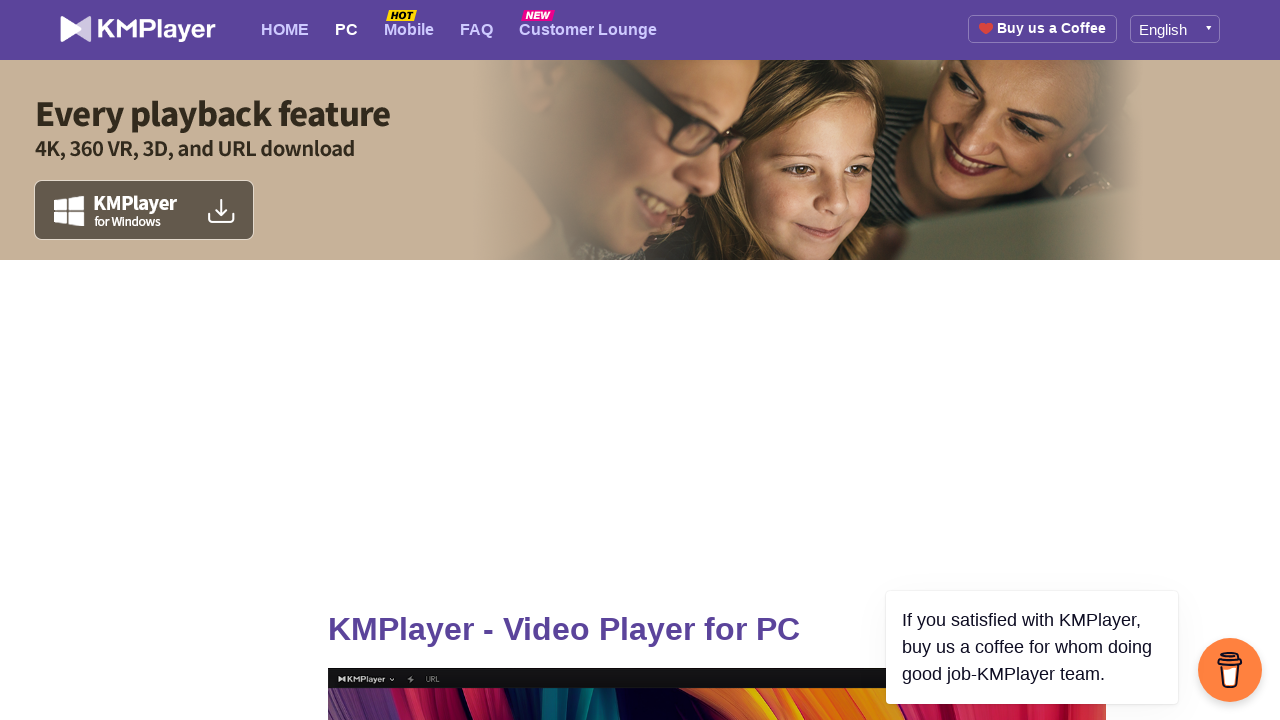

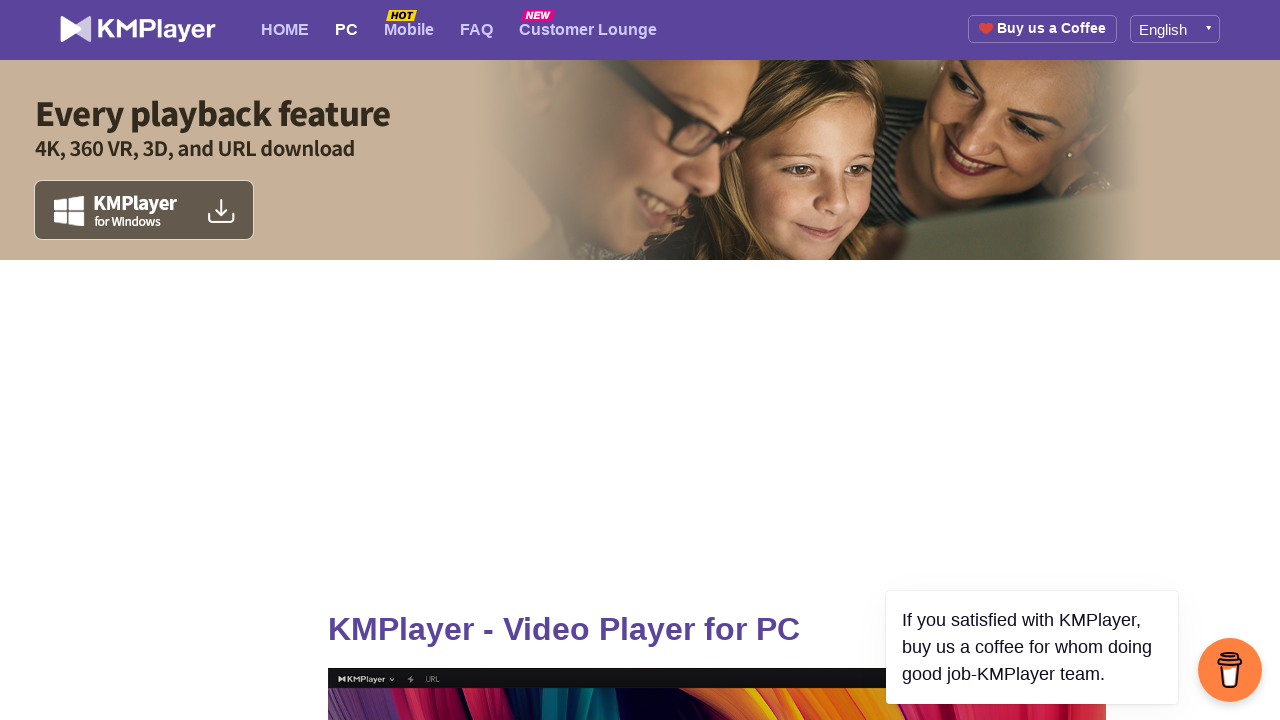